Tests the registration form by filling out all fields including first name, last name, email, password, present address, permanent address, and pin code

Starting URL: https://grotechminds.com/registration/

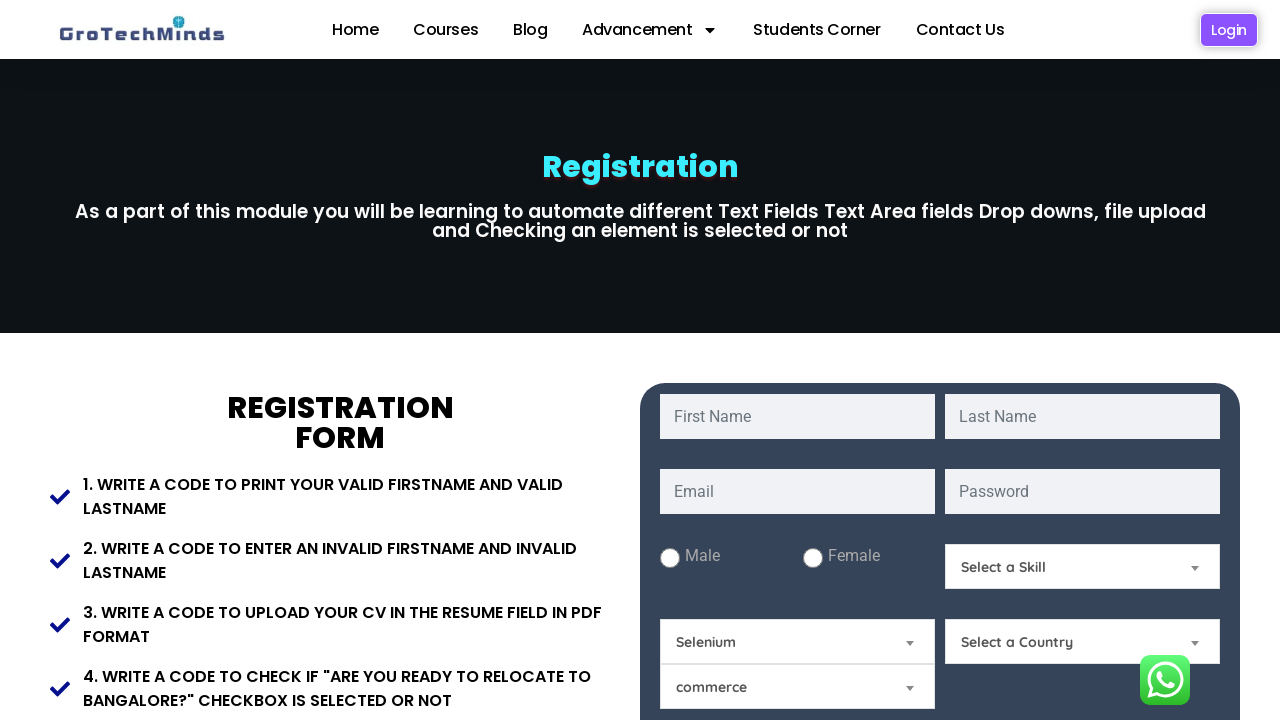

Filled first name field with 'Jennifer' on input#fname
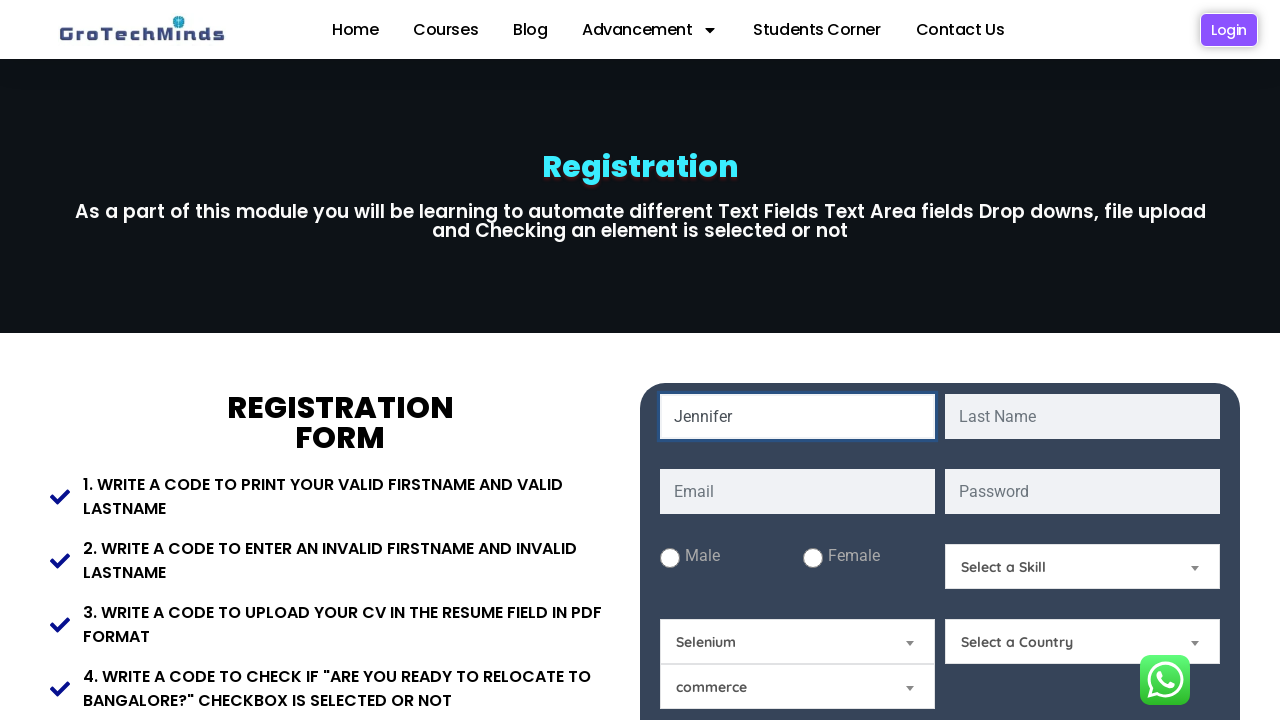

Filled last name field with 'Thompson' on input#lname
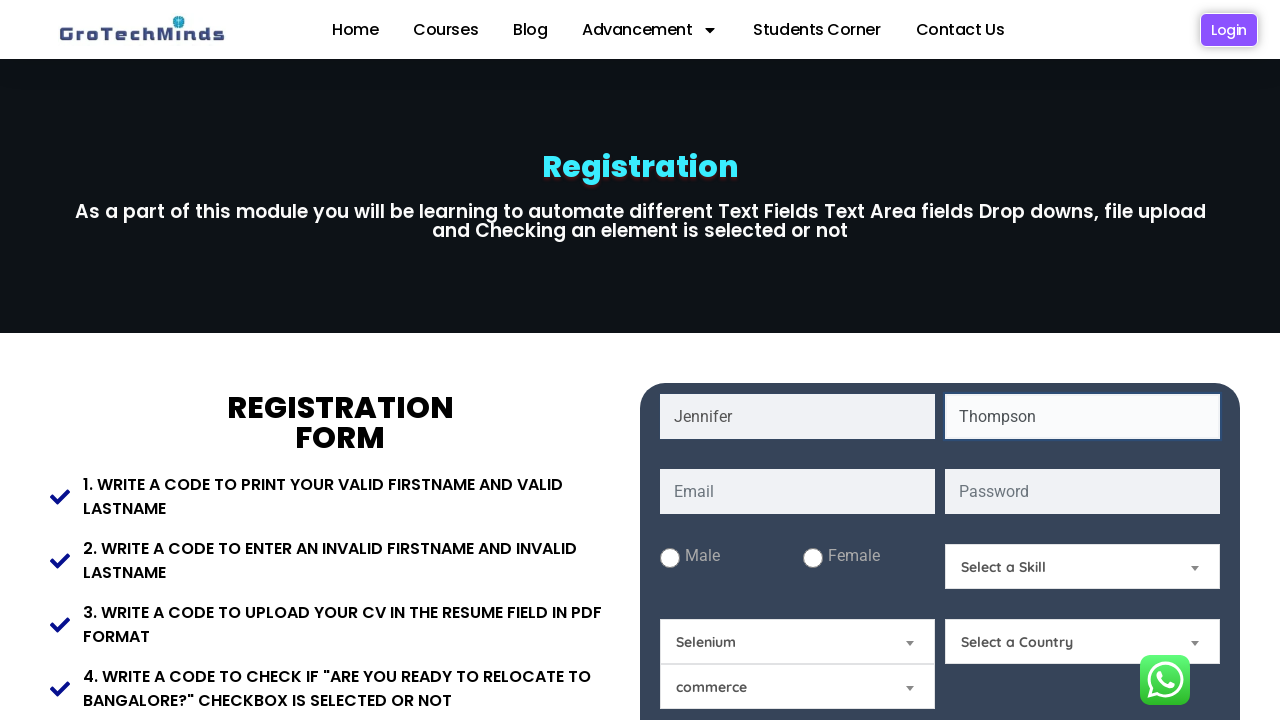

Filled email field with 'jennifer.thompson2024@example.com' on input#email
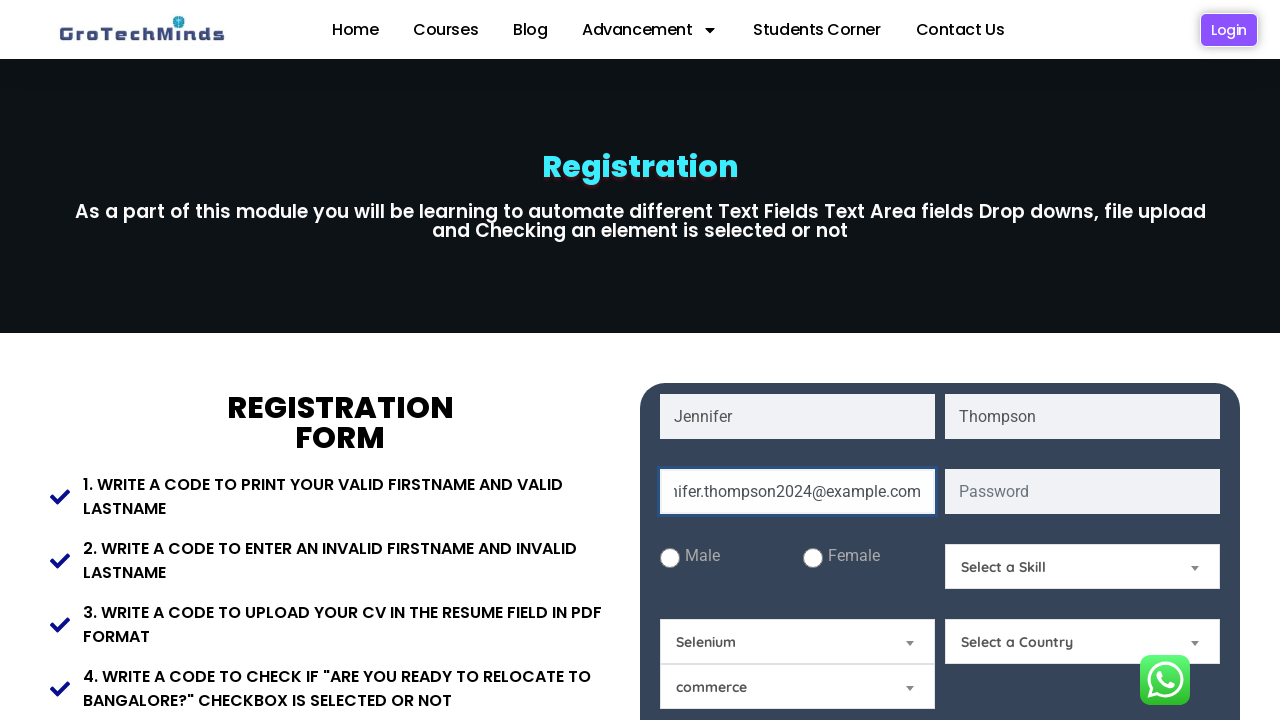

Filled password field with 'SecurePass#2847' on input#password
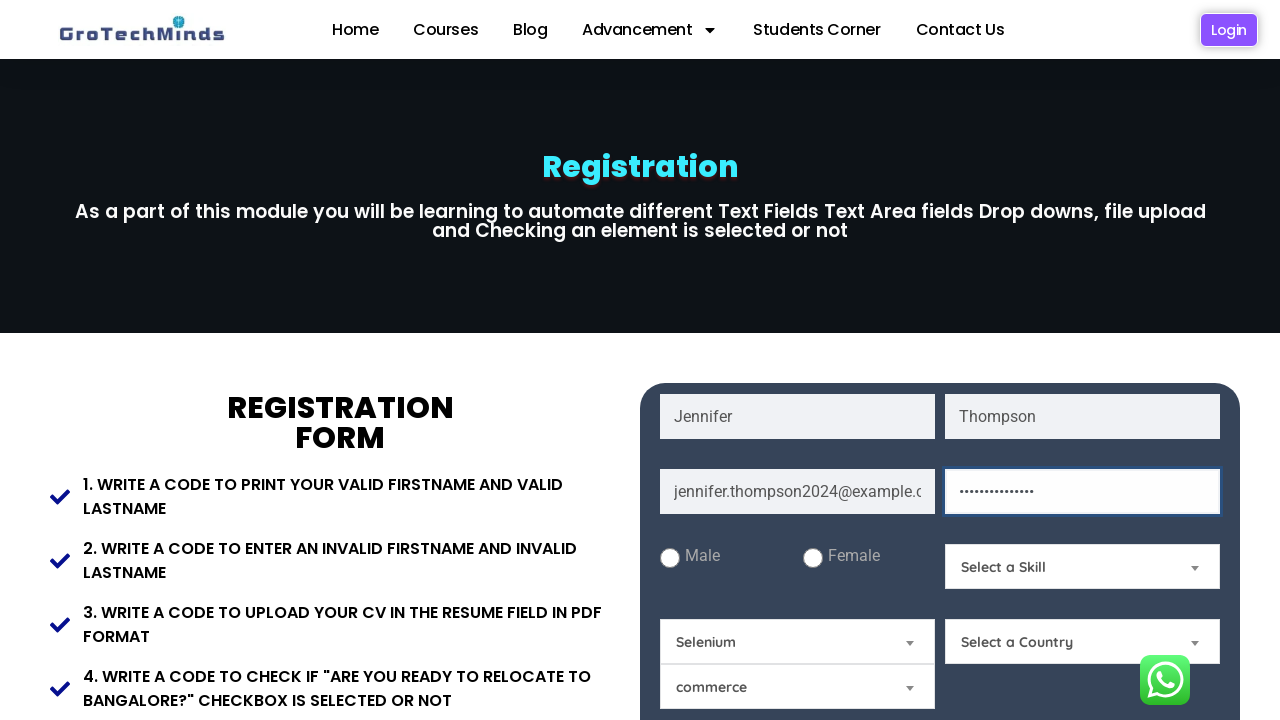

Filled present address field with '123 Oak Street, Apartment 4B' on textarea#Present-Address
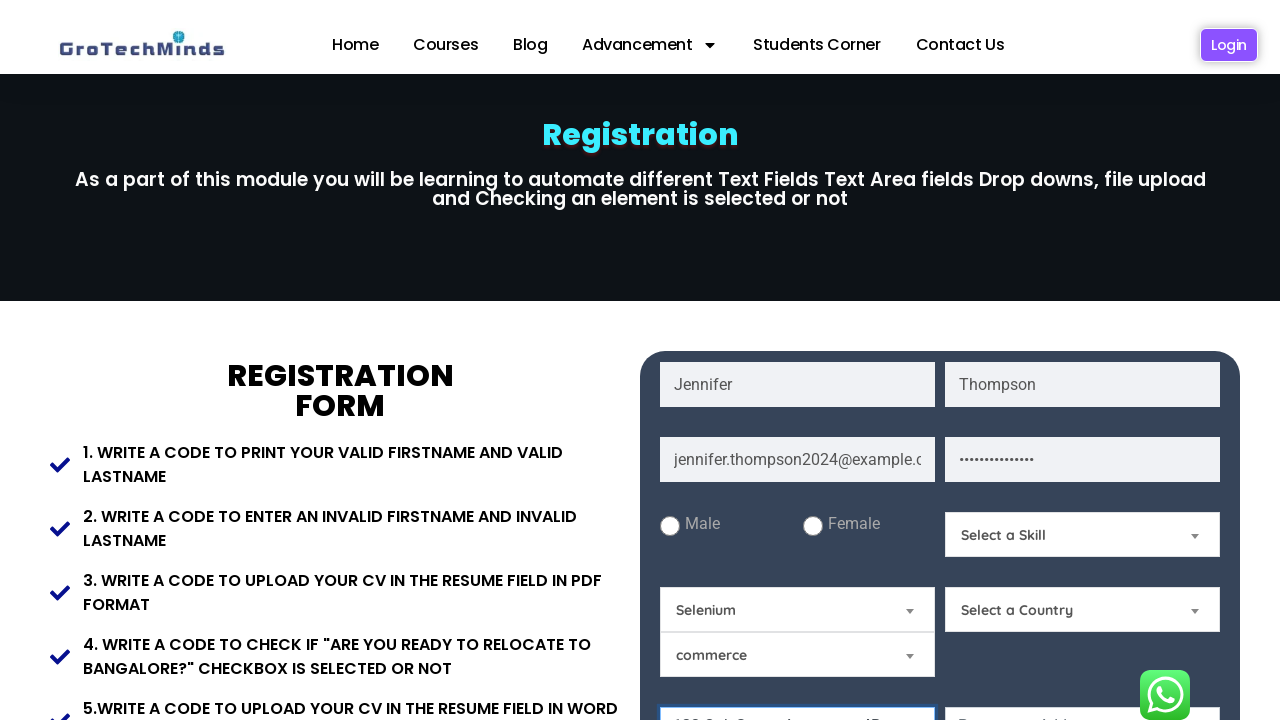

Filled permanent address field with '456 Maple Avenue, Suite 201' on textarea#Permanent-Address
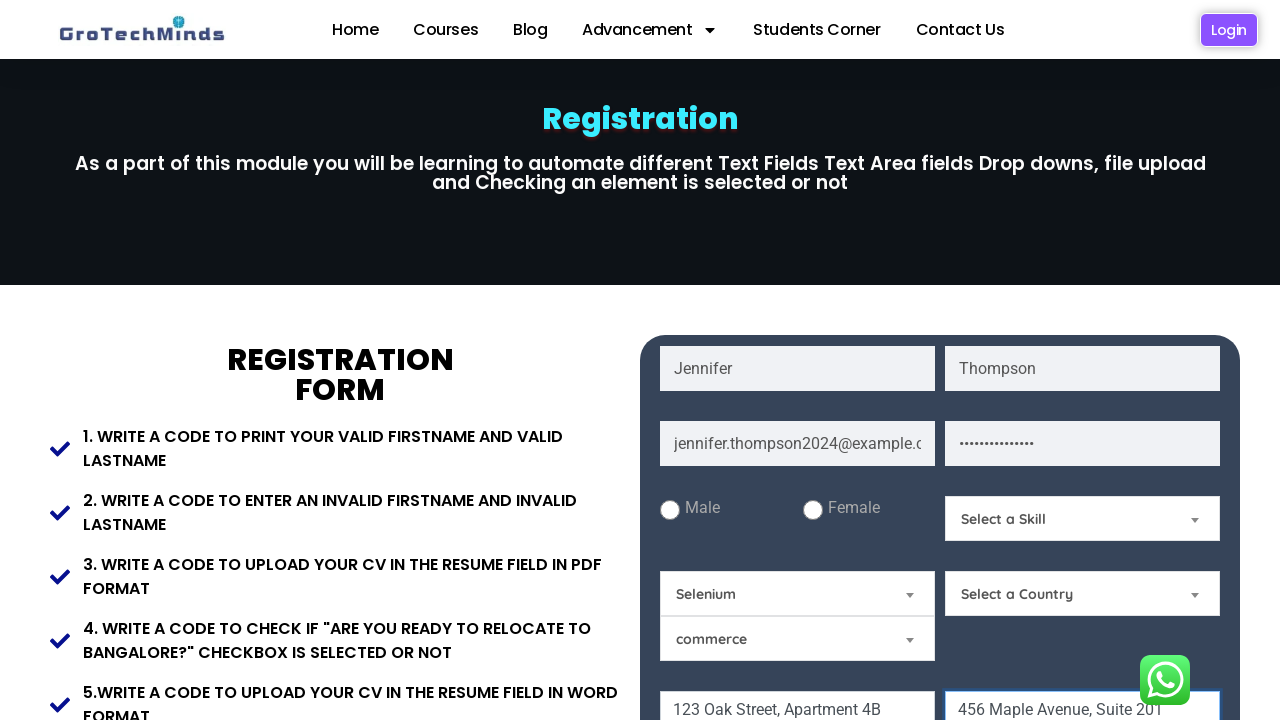

Filled pin code field with '560045' on input#Pincode
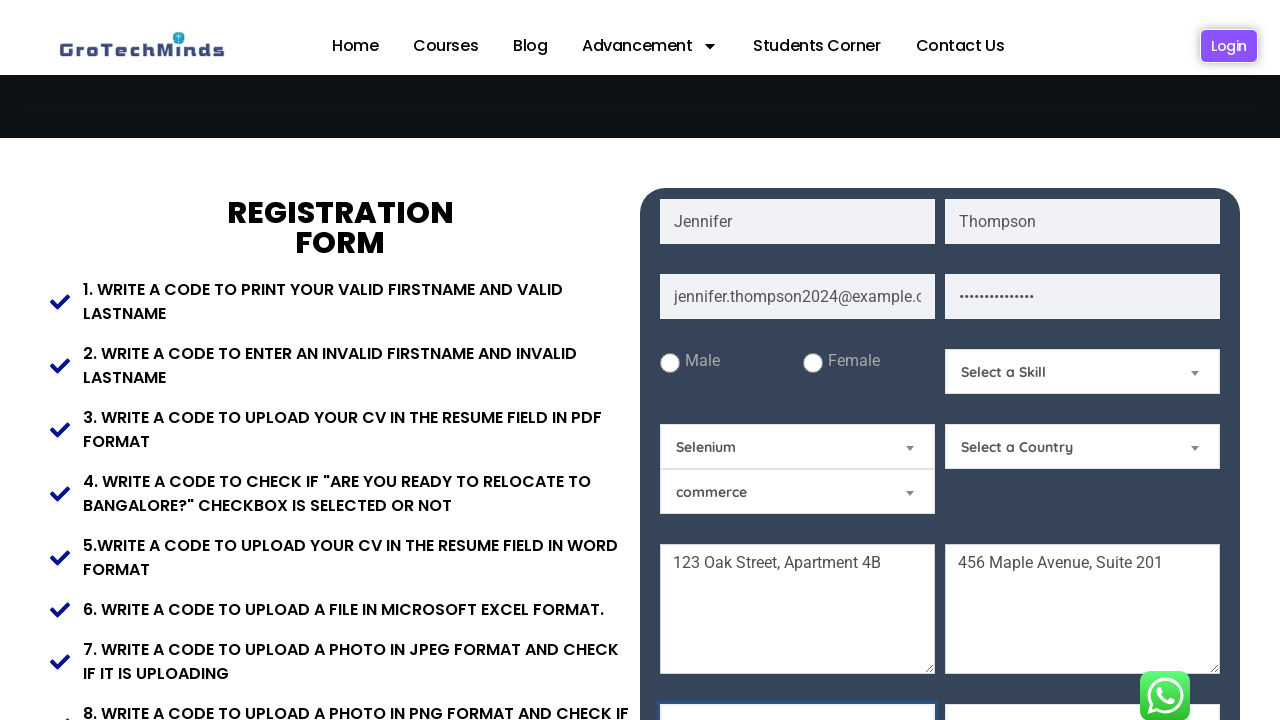

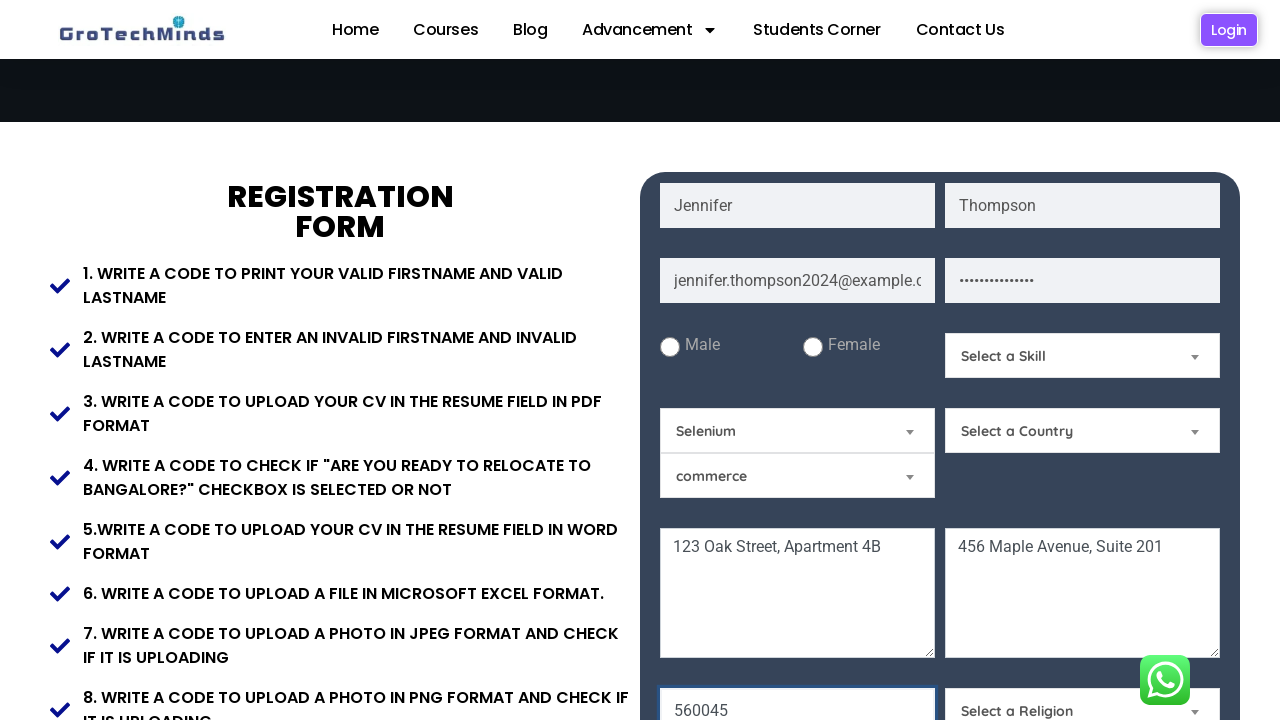